Tests a JavaScript confirm dialog by clicking the confirm button and accepting it

Starting URL: https://the-internet.herokuapp.com/javascript_alerts

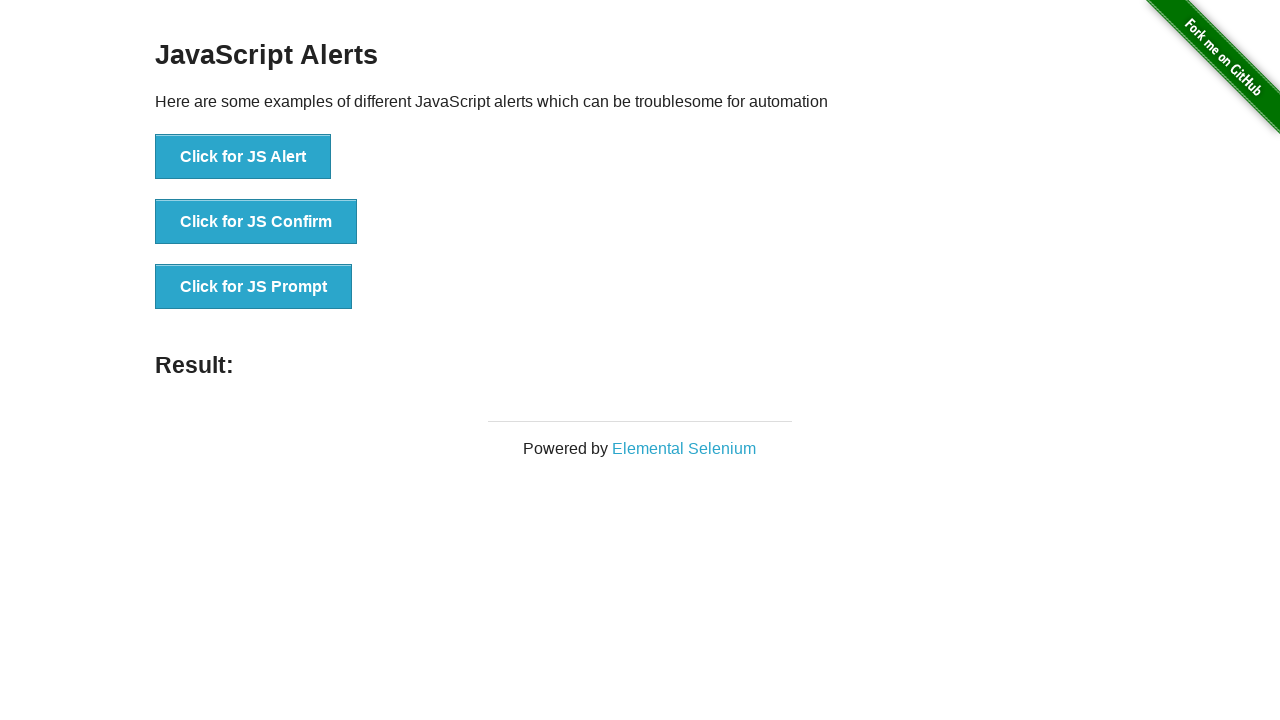

Set up dialog handler to accept confirm dialogs
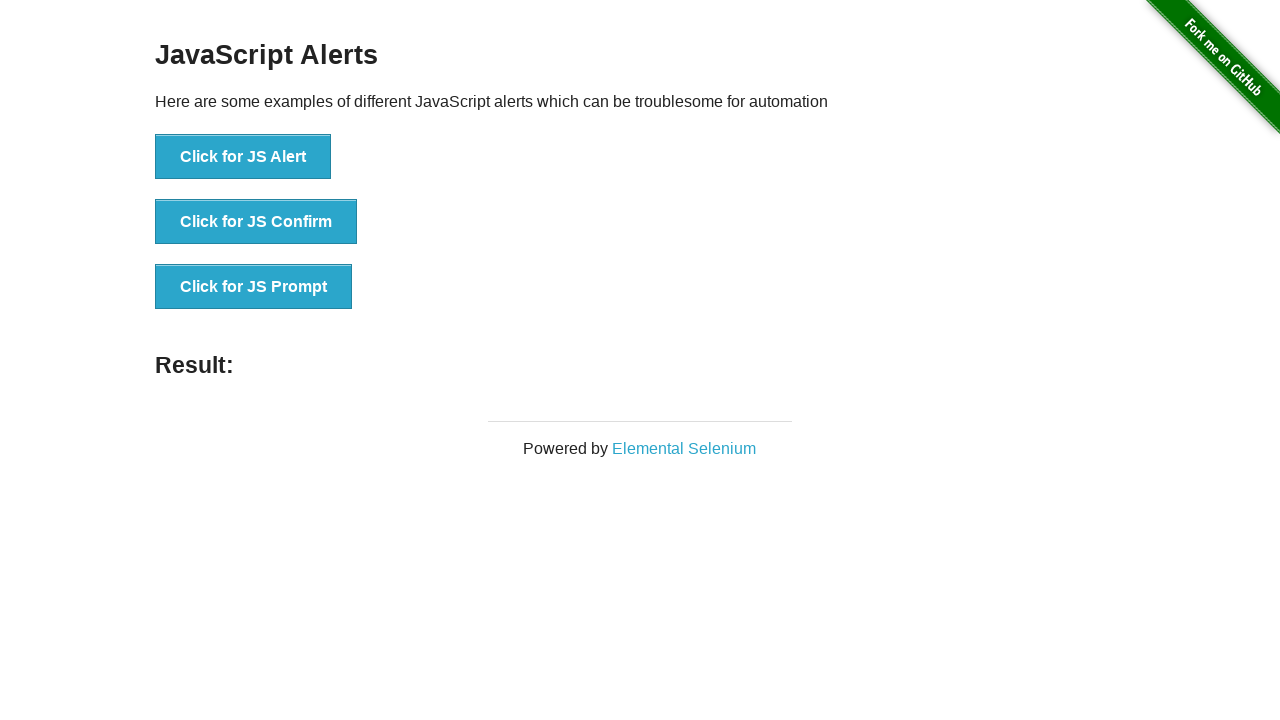

Clicked the confirm button to trigger JavaScript confirm dialog at (256, 222) on xpath=//ul/li[2]/button
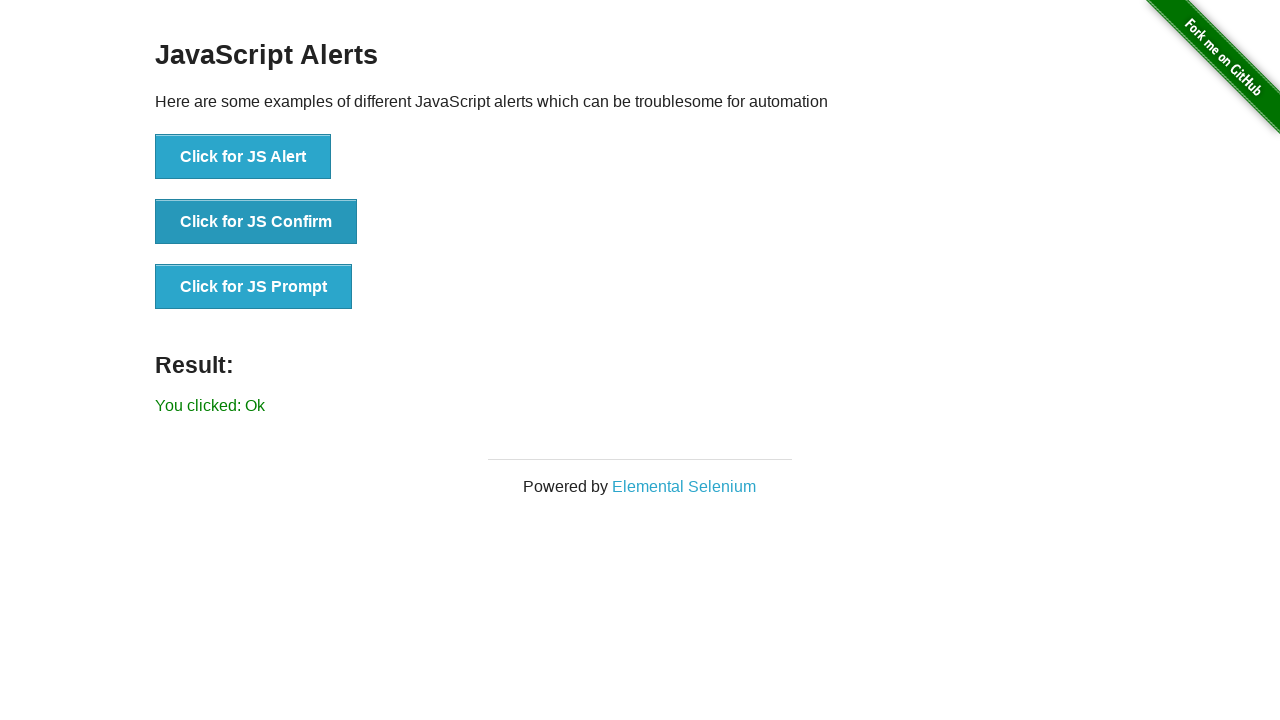

Waited for result message to appear after accepting confirm dialog
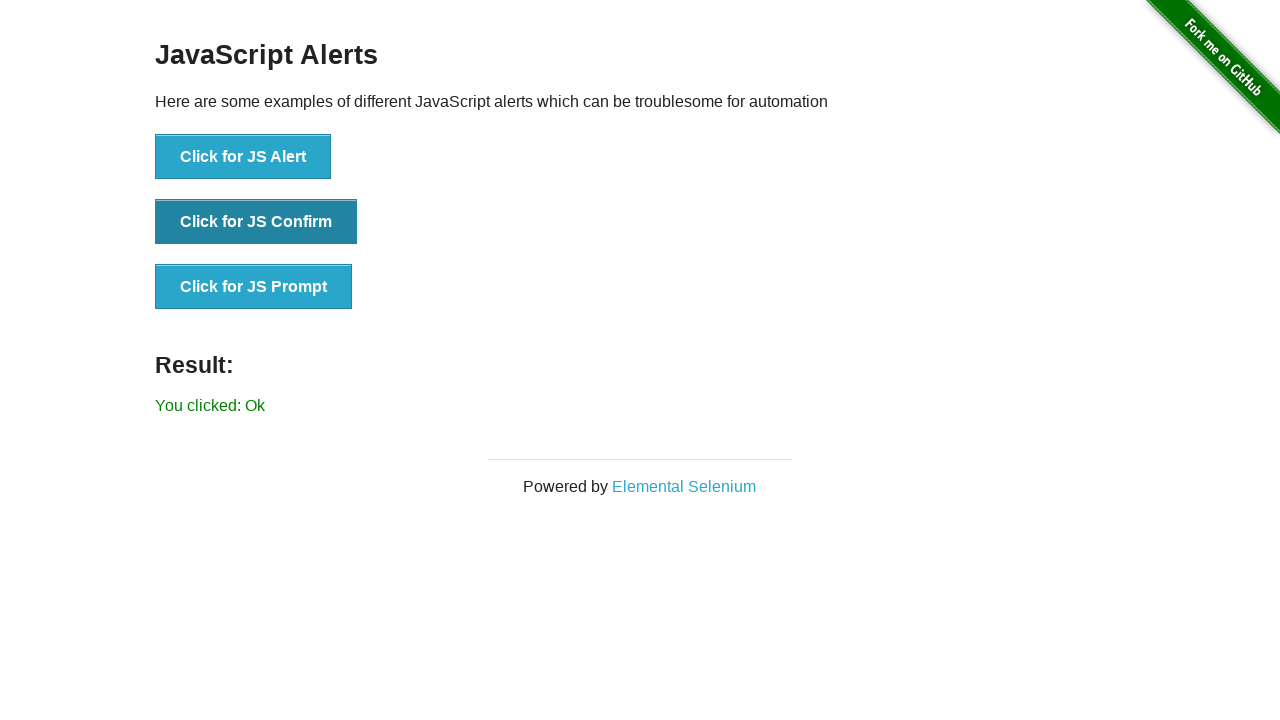

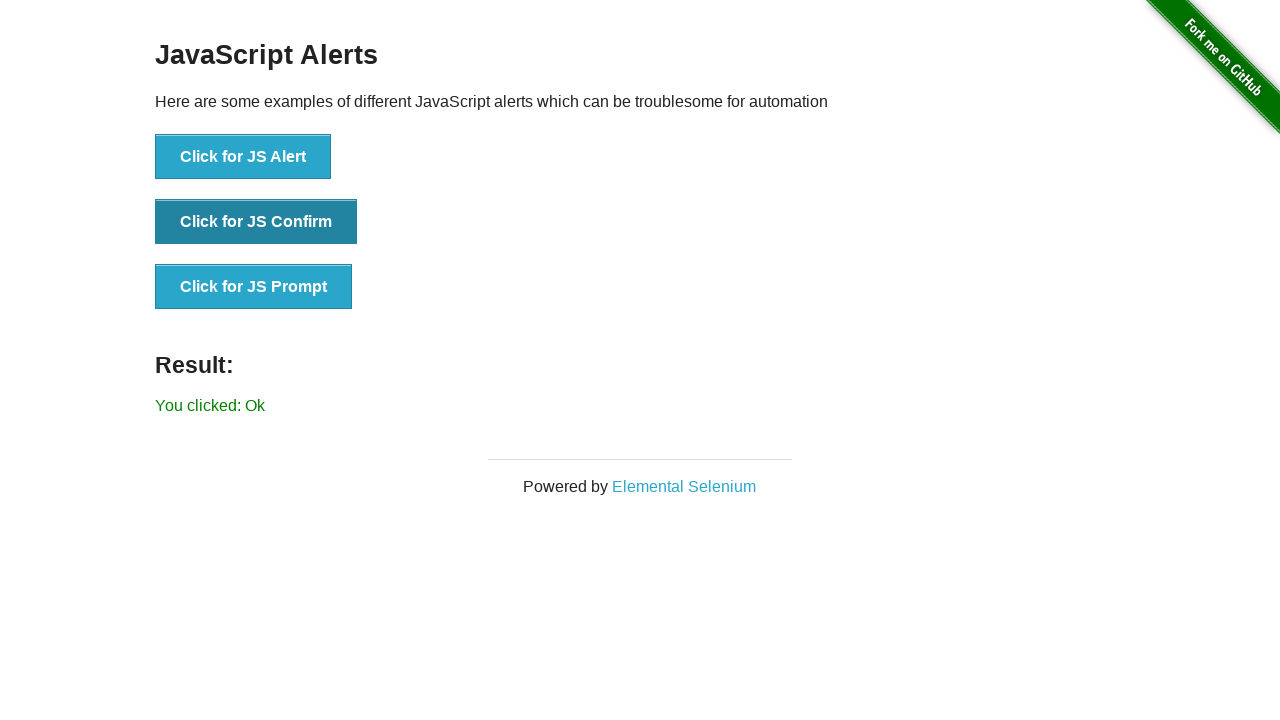